Tests user registration form by navigating to the Register Page, filling in all form fields including username, email, gender, hobbies, interests, country, date of birth, rating, newsletter subscription, and star rating, then submitting the form.

Starting URL: https://material.playwrightvn.com/

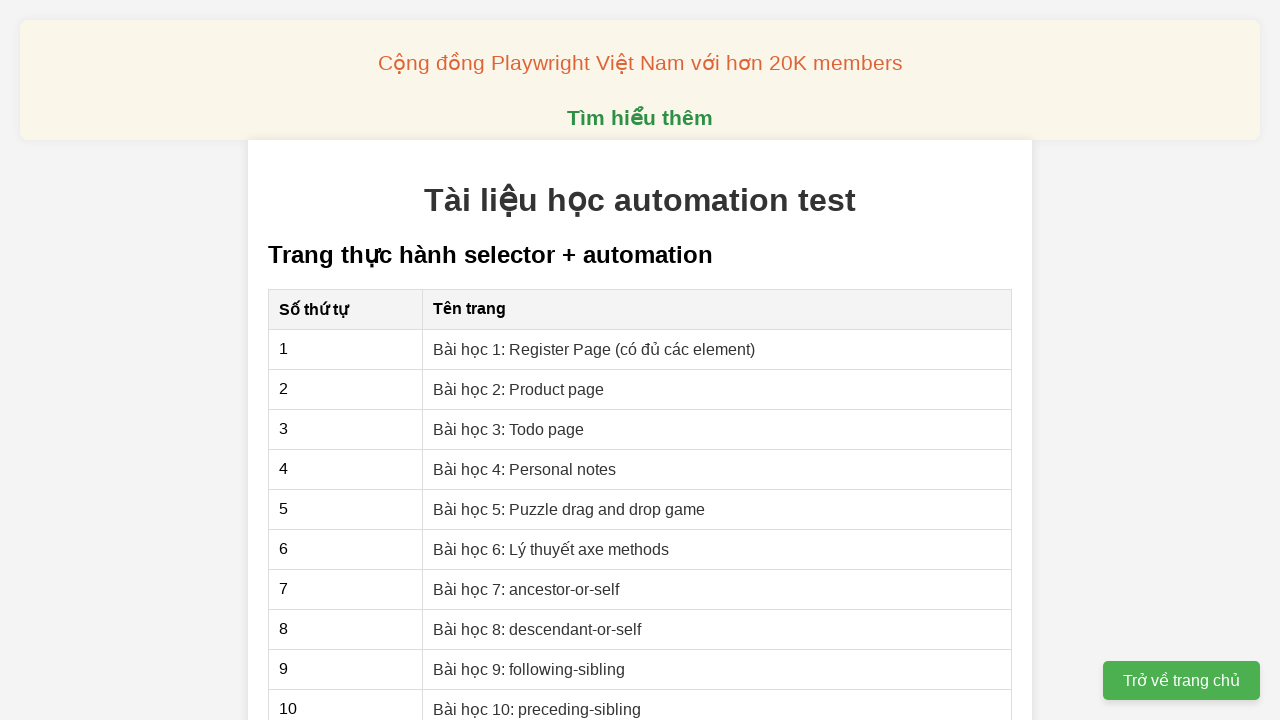

Clicked on 'Bài học 1: Register Page' link at (594, 349) on internal:role=link[name="Bài học 1: Register Page"i]
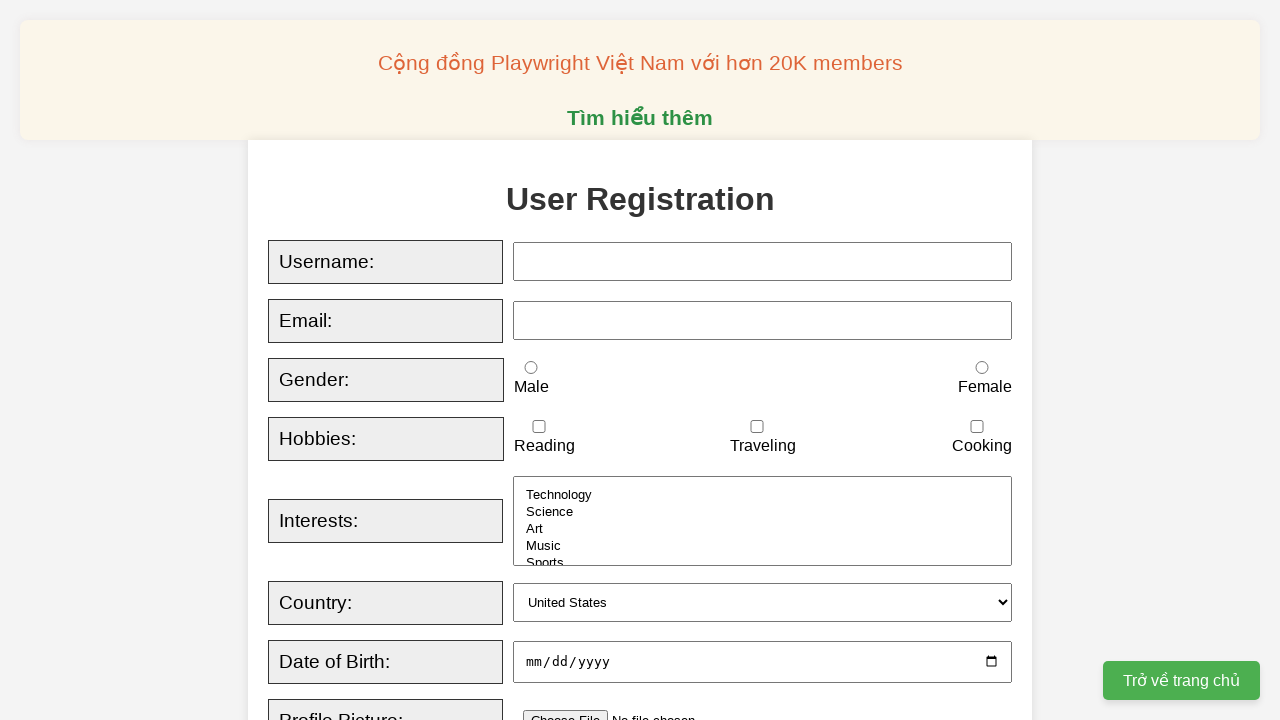

User Registration heading is visible
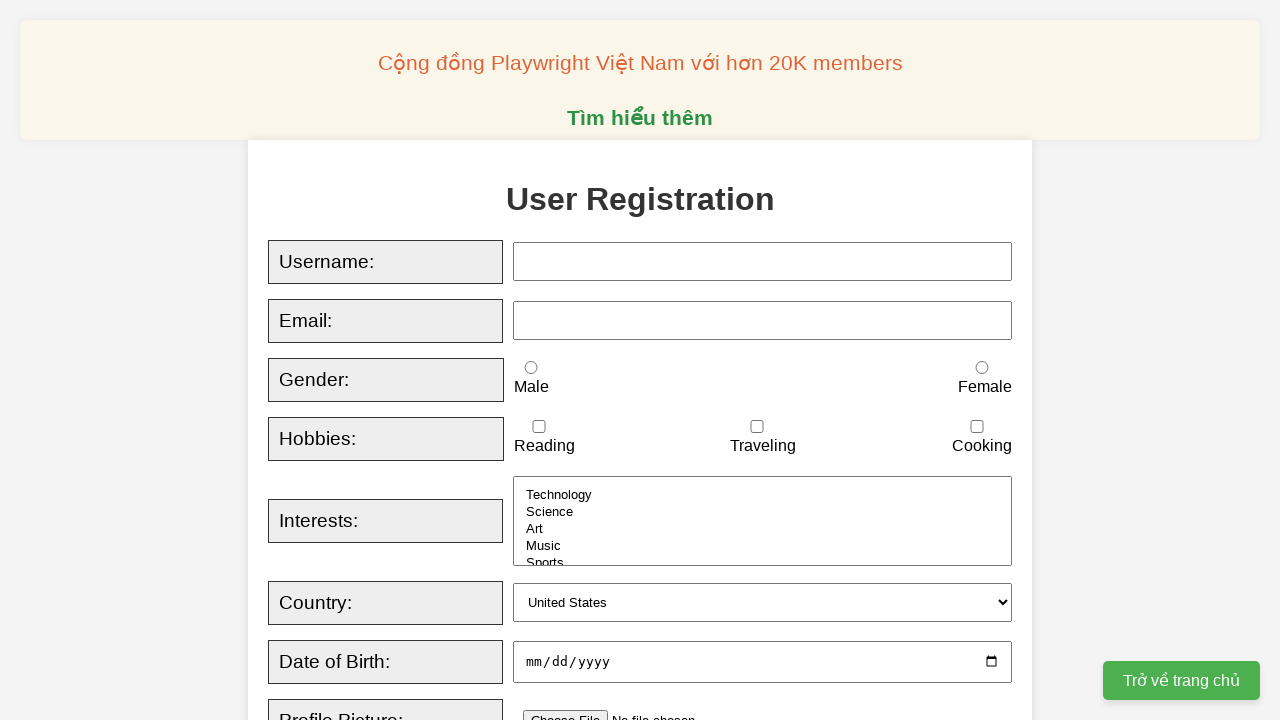

Filled username field with 'tunganh' on input#username
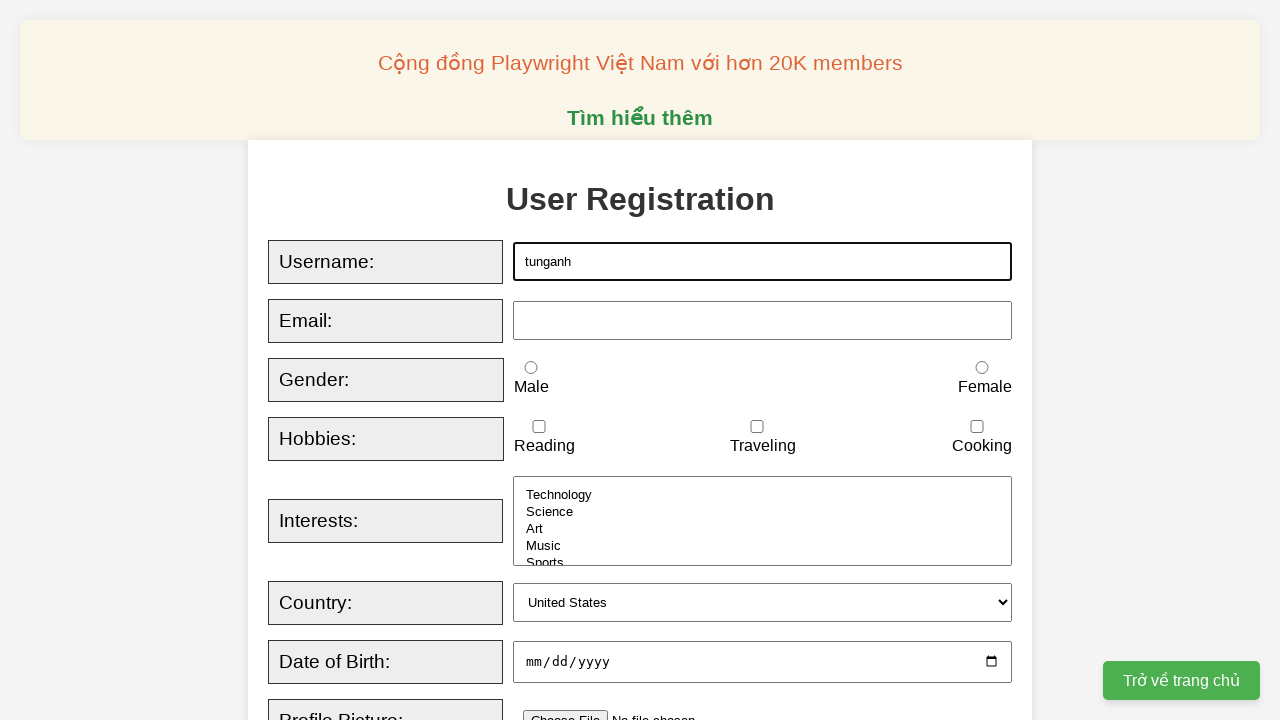

Filled email field with 'tunganh@gmail.com' on input#email
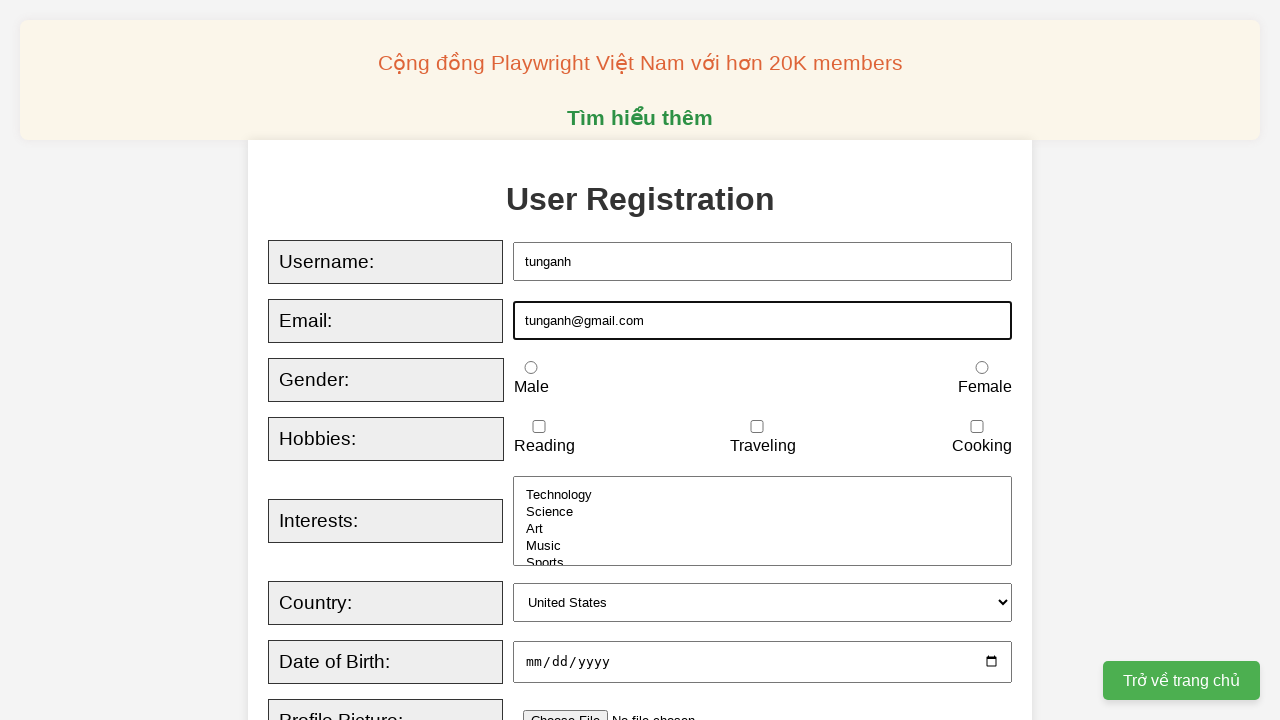

Selected 'Male' gender option at (531, 368) on internal:role=radio[name="Male"s]
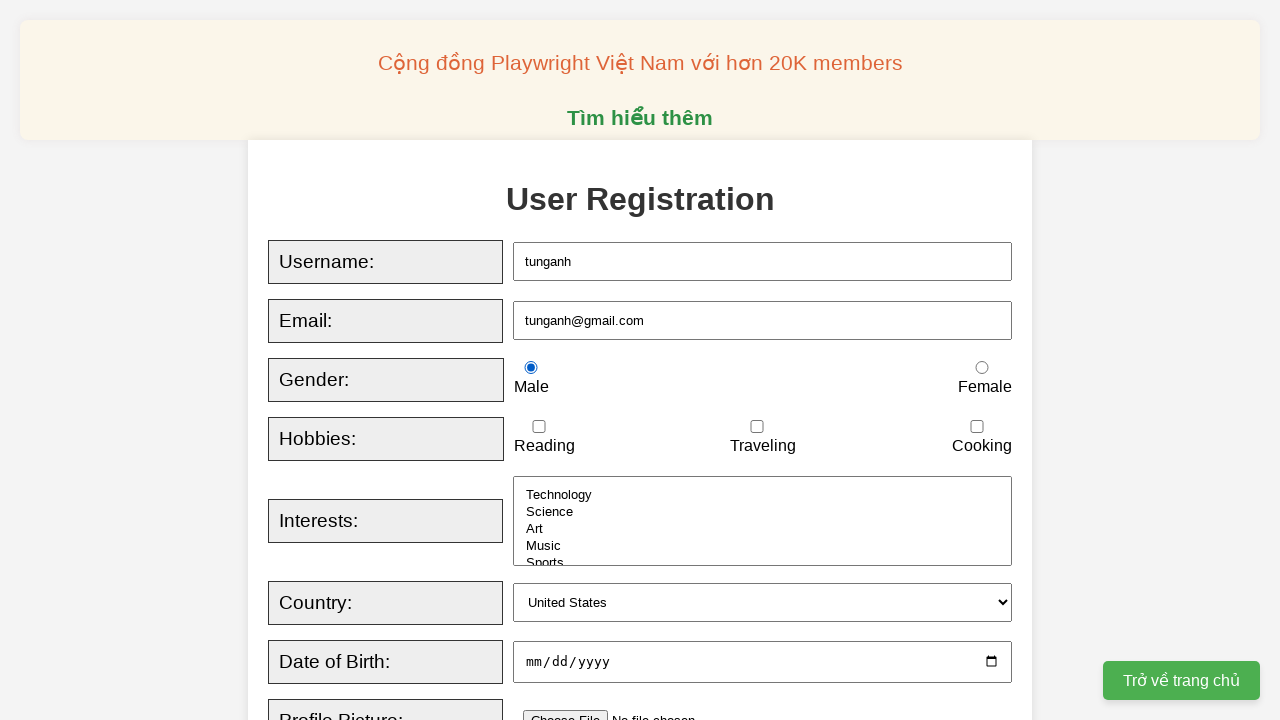

Checked 'Reading' hobby checkbox at (539, 427) on internal:role=checkbox[name="Reading"i]
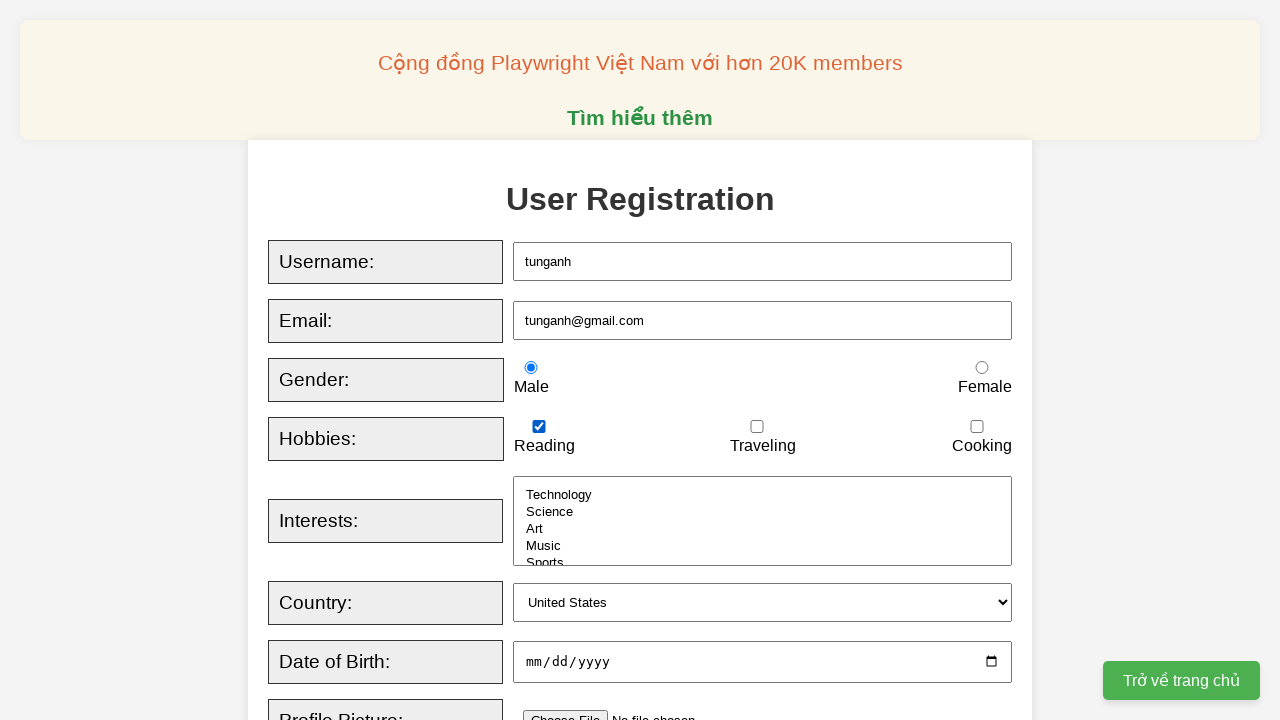

Checked 'Traveling' hobby checkbox at (757, 427) on internal:role=checkbox[name="Traveling"i]
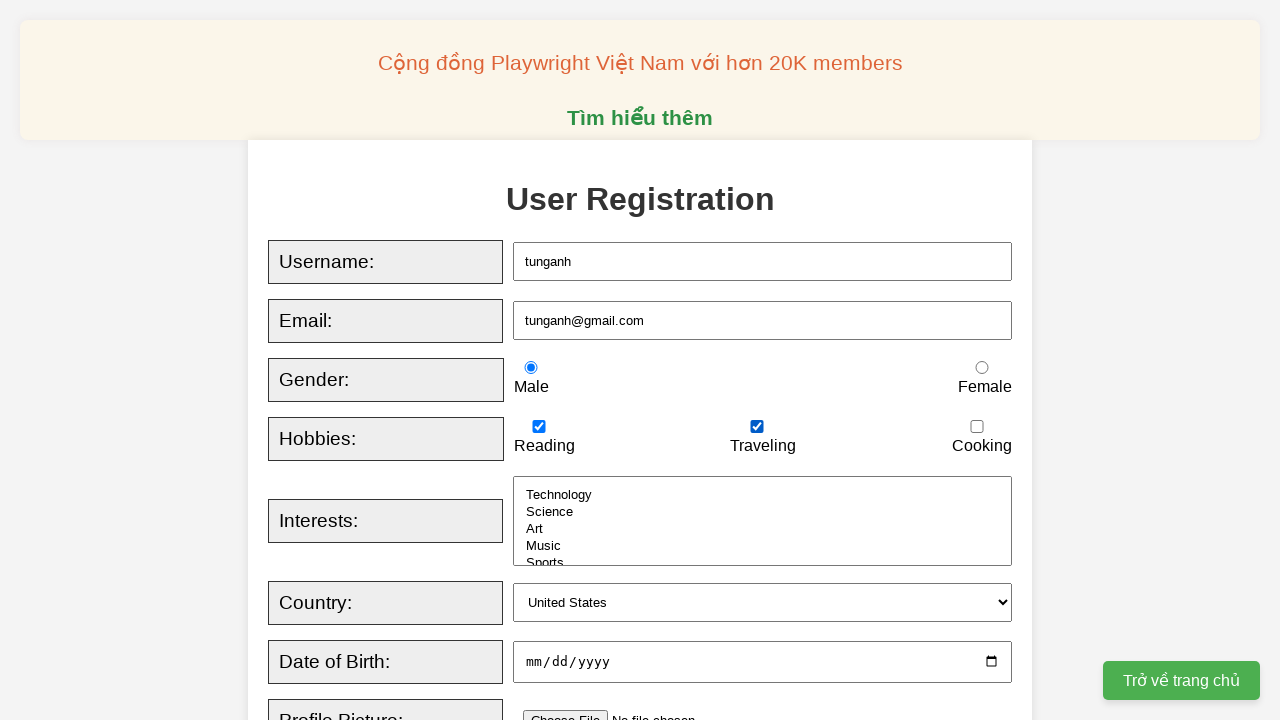

Checked 'Cooking' hobby checkbox at (977, 427) on internal:role=checkbox[name="Cooking"i]
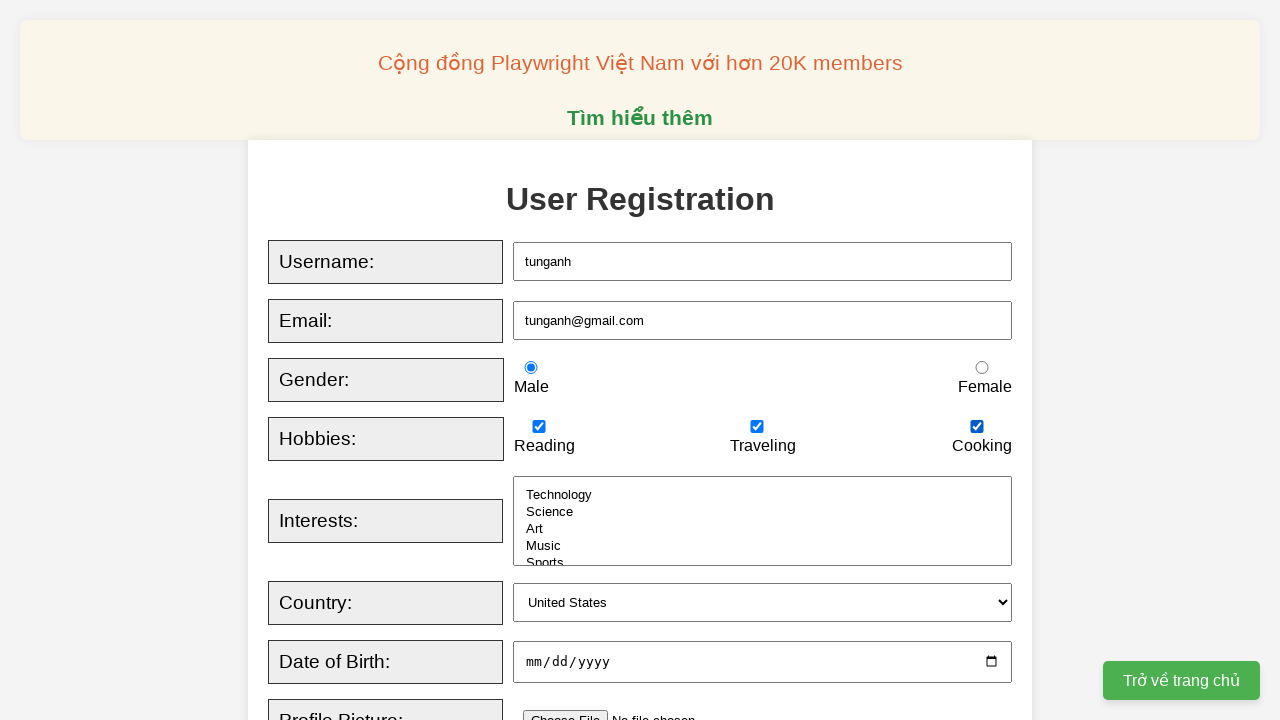

Selected interests: technology, art, and music on internal:role=listbox[name="Interests"i]
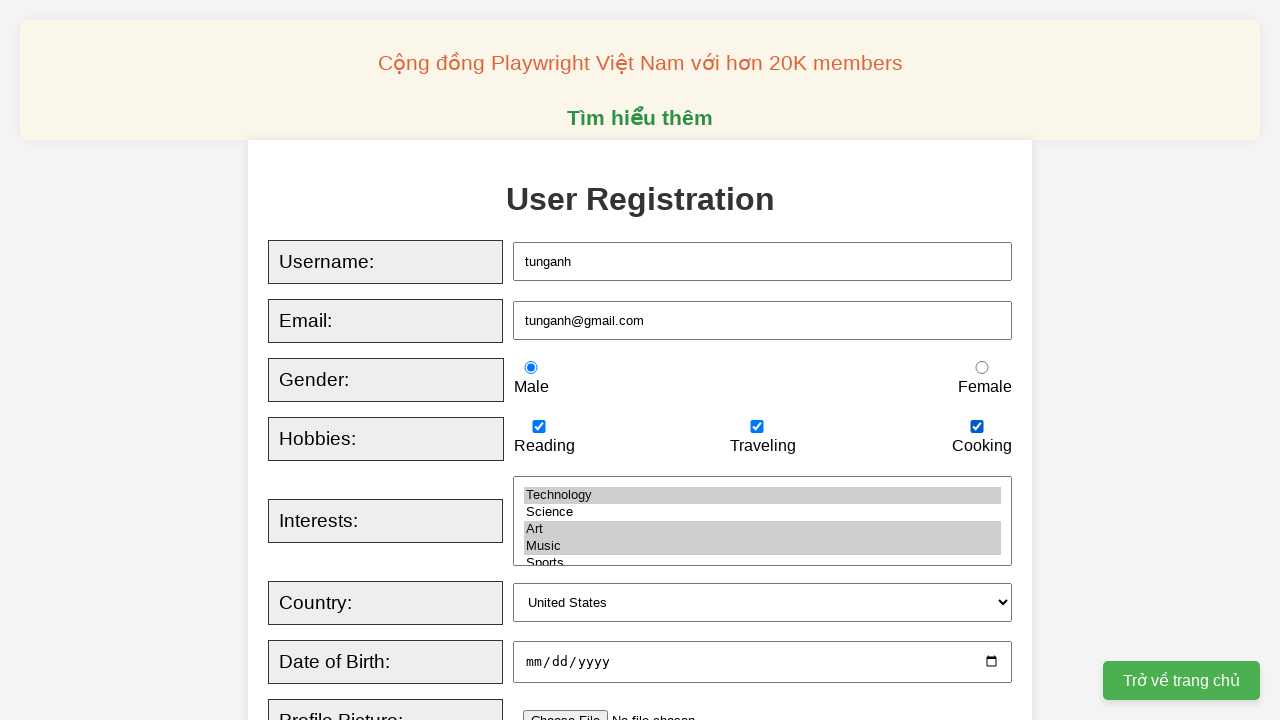

Selected 'Canada' from country dropdown on internal:role=combobox[name="Country"i]
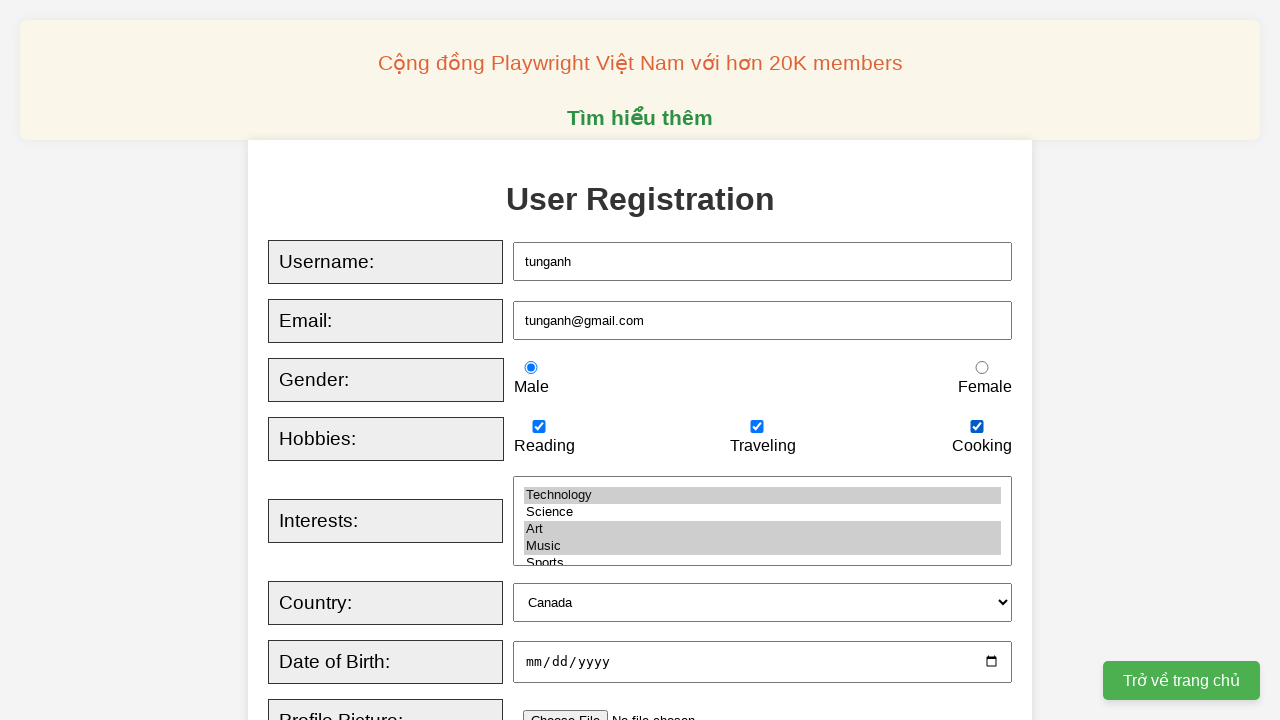

Filled date of birth with '1997-08-09' on internal:label="Date of Birth"i
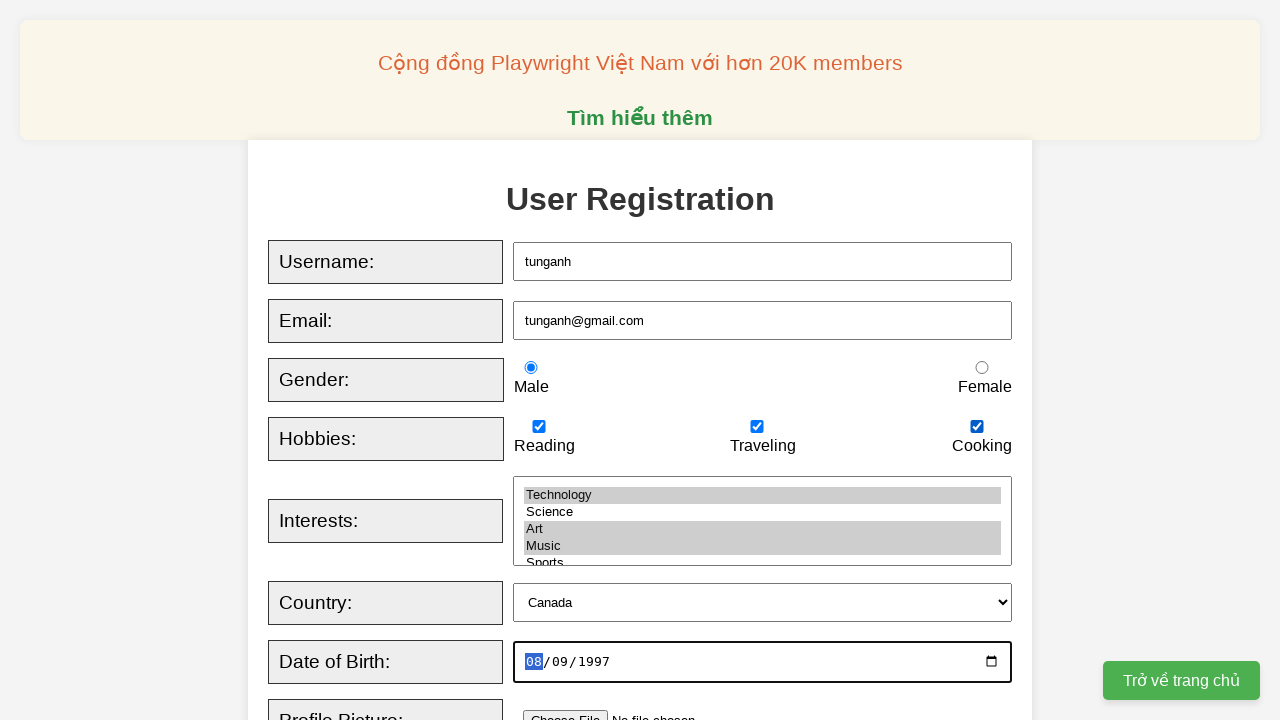

Filled rating field with '6' on #rating
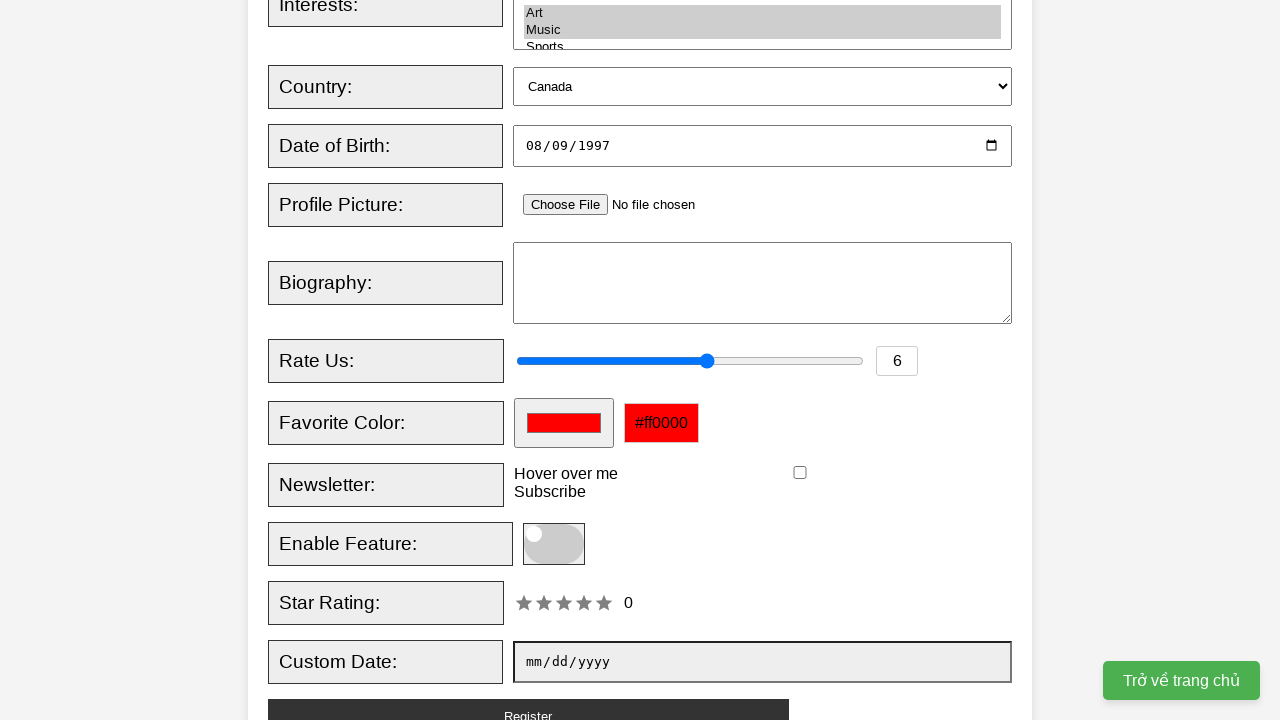

Hovered over tooltip element at (566, 474) on internal:text="Hover over me"i
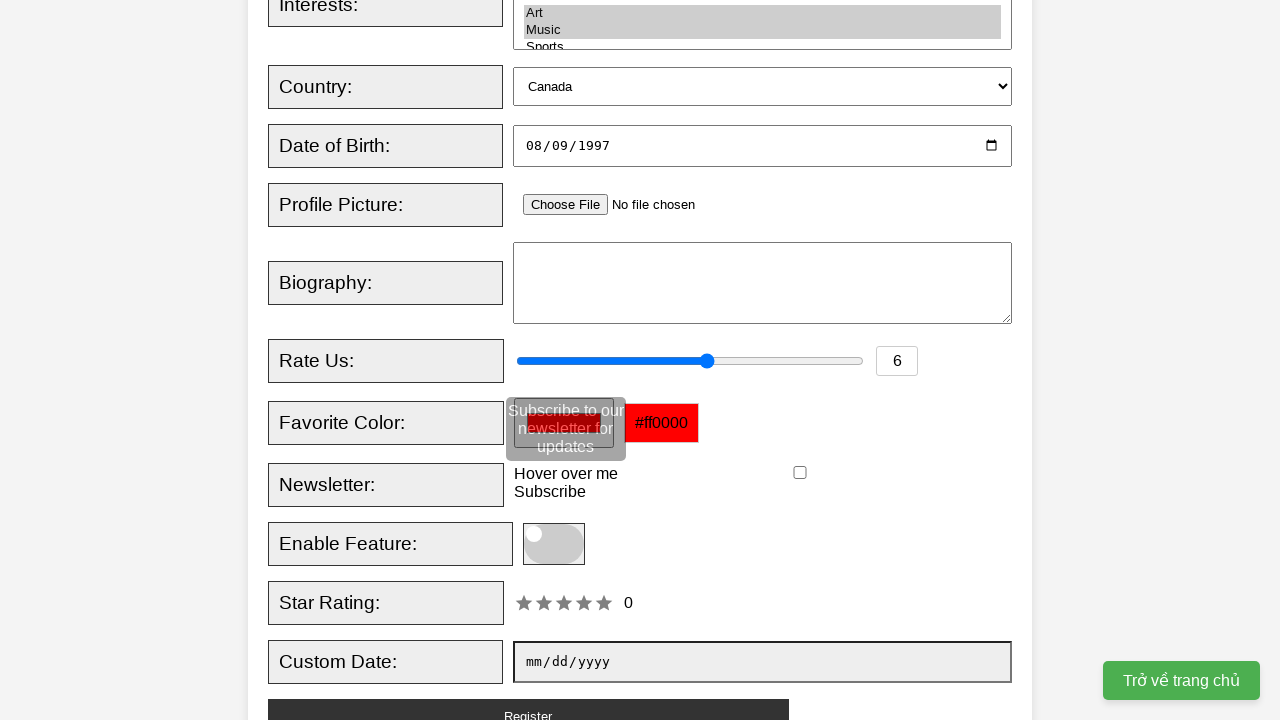

Checked newsletter subscription checkbox at (800, 473) on input#newsletter
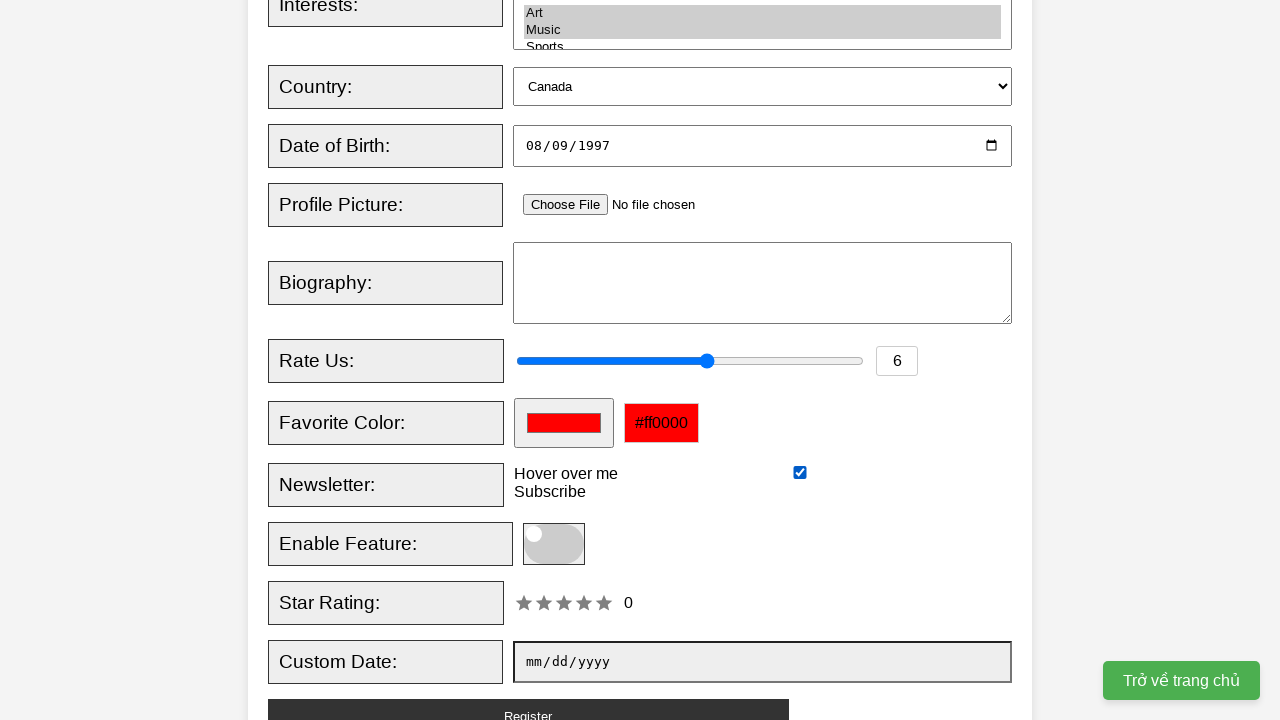

Clicked on star rating (4.5 out of 5 stars) at (604, 603)
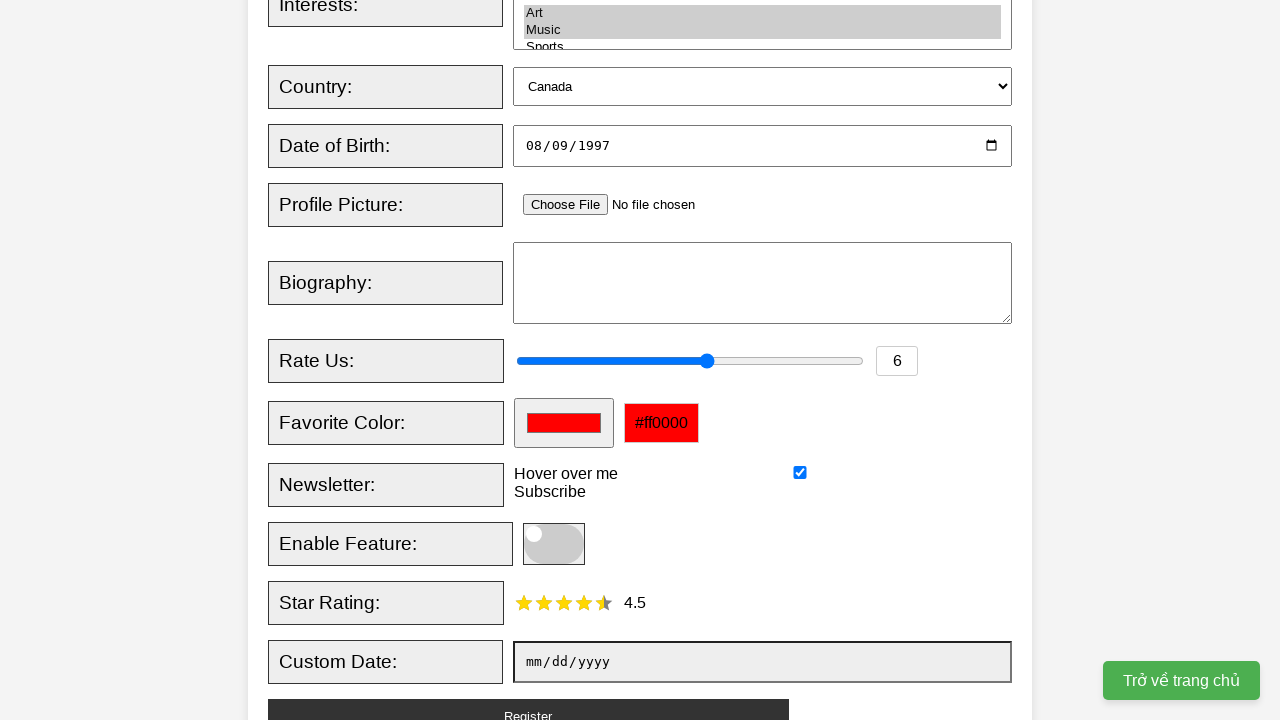

Clicked Register button to submit form at (528, 703) on internal:role=button[name="Register"i]
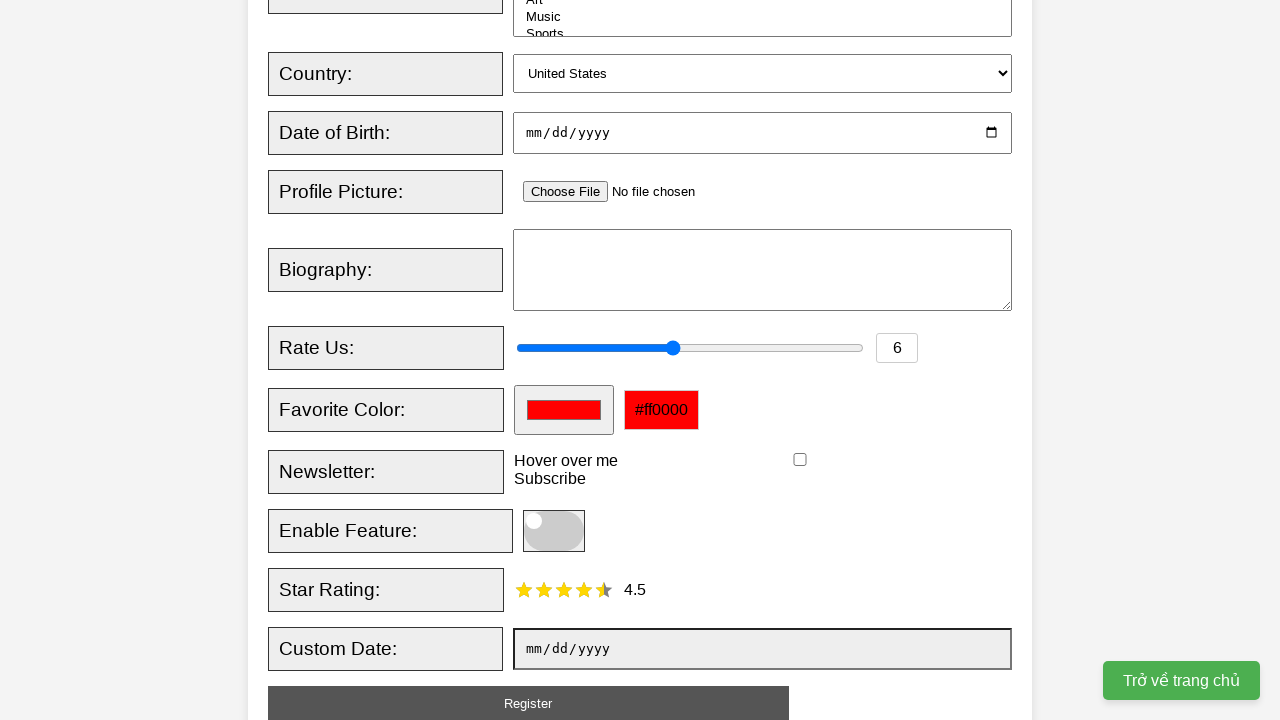

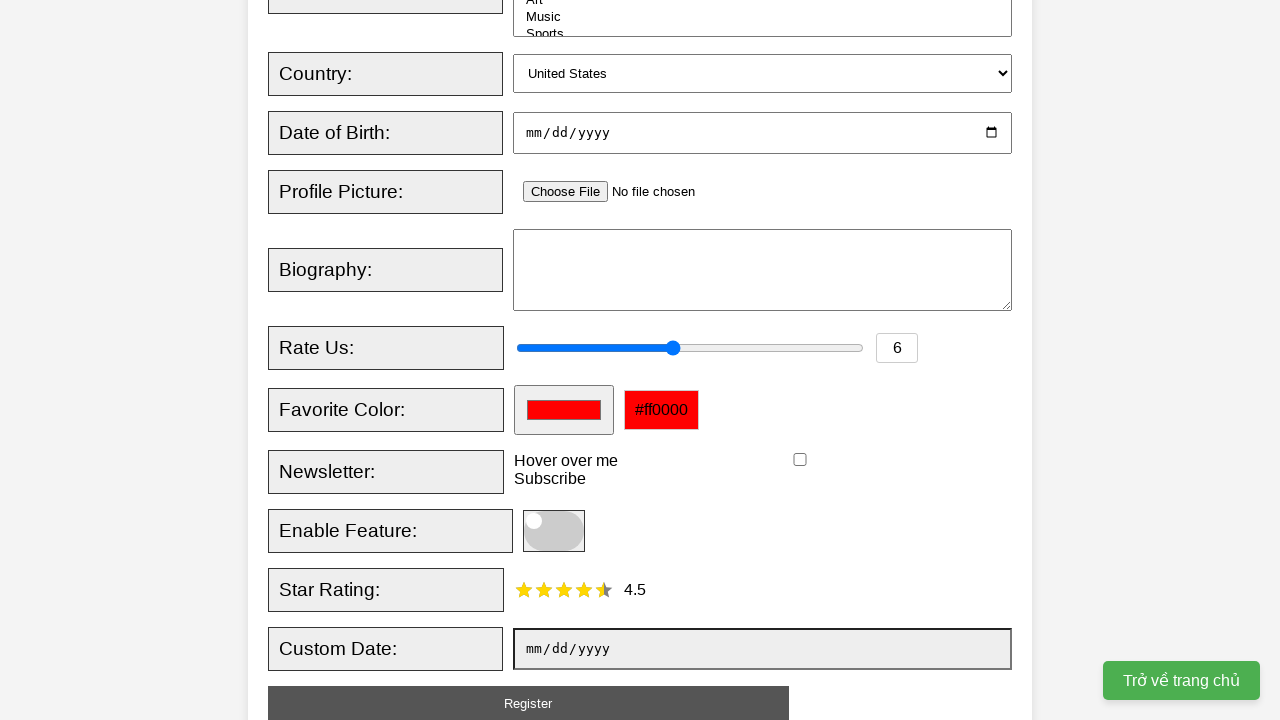